Tests searching for a customer by post code using the search input field

Starting URL: https://www.globalsqa.com/angularJs-protractor/BankingProject/#/manager

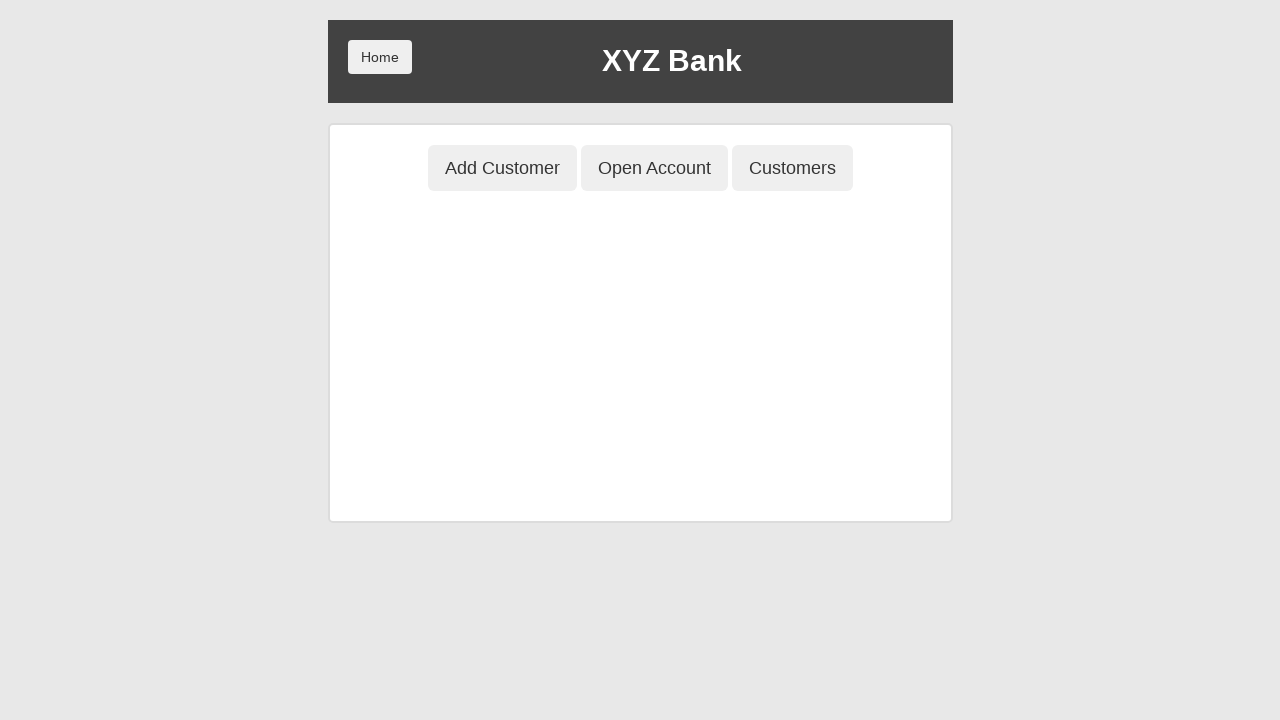

Clicked Customers button to navigate to customer list at (792, 168) on button[ng-class='btnClass3']
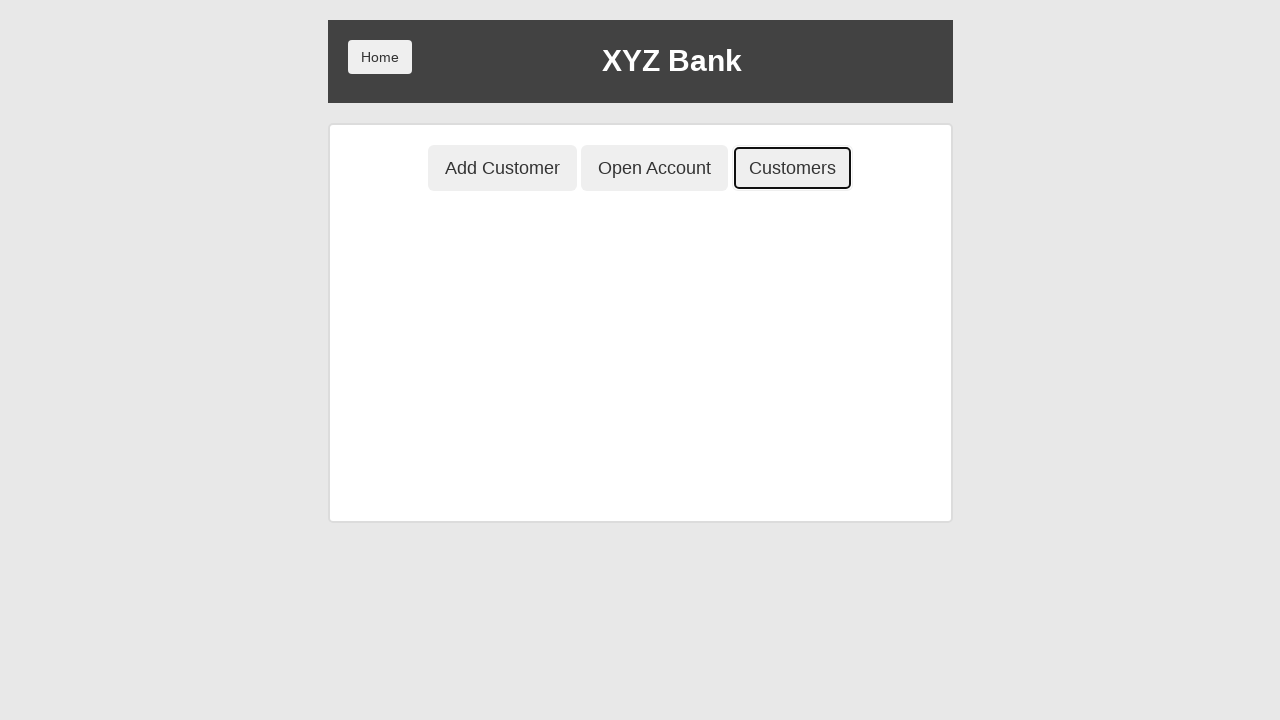

Customer table loaded successfully
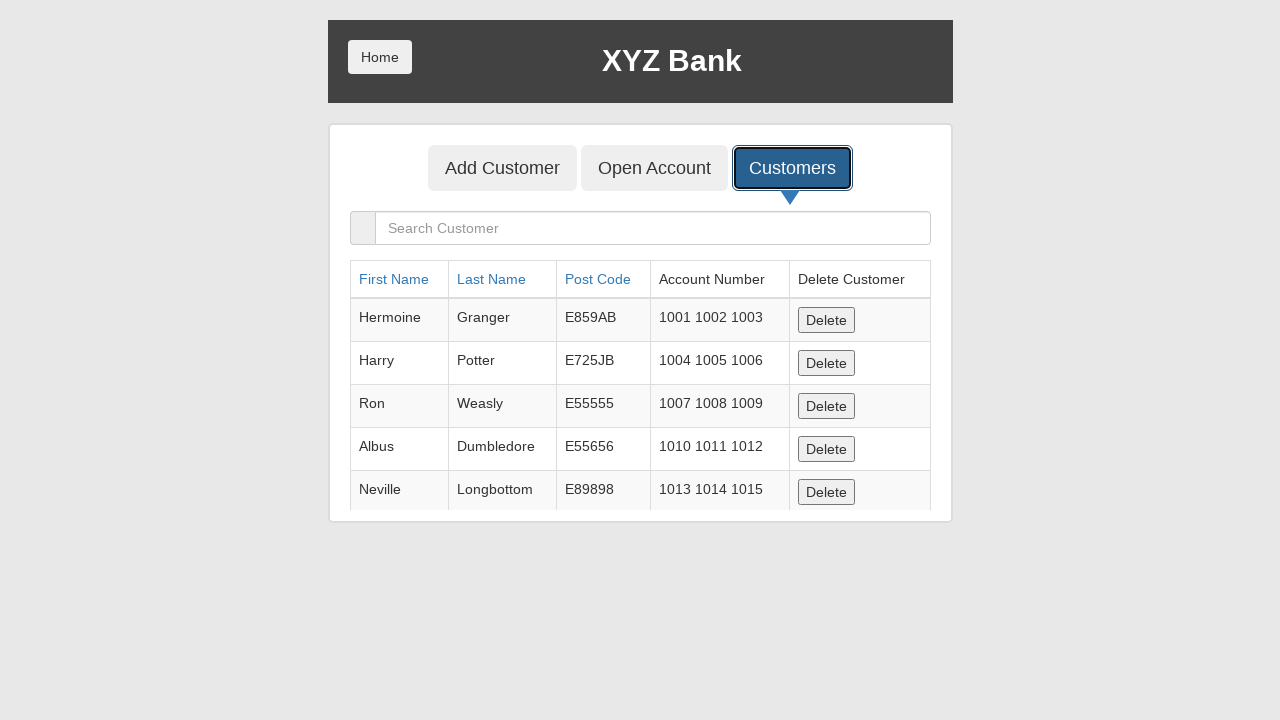

Entered post code 'E725JB' in search field to filter customers on input[ng-model='searchCustomer']
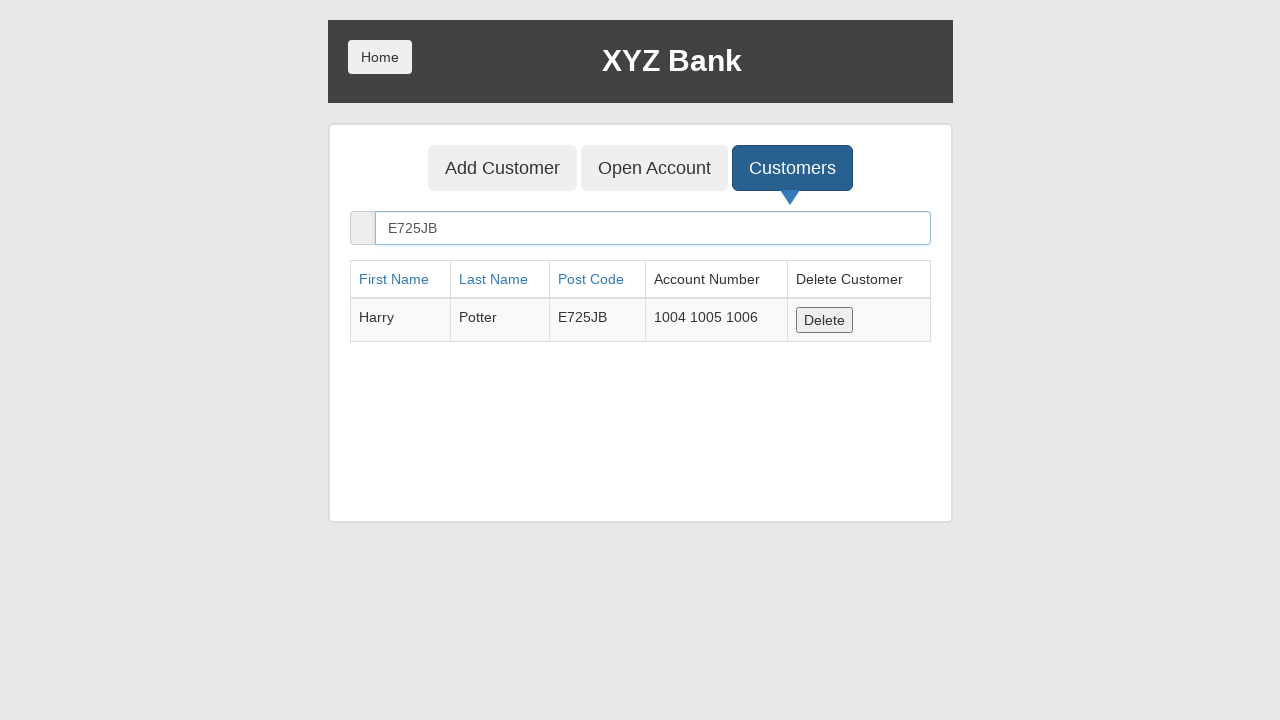

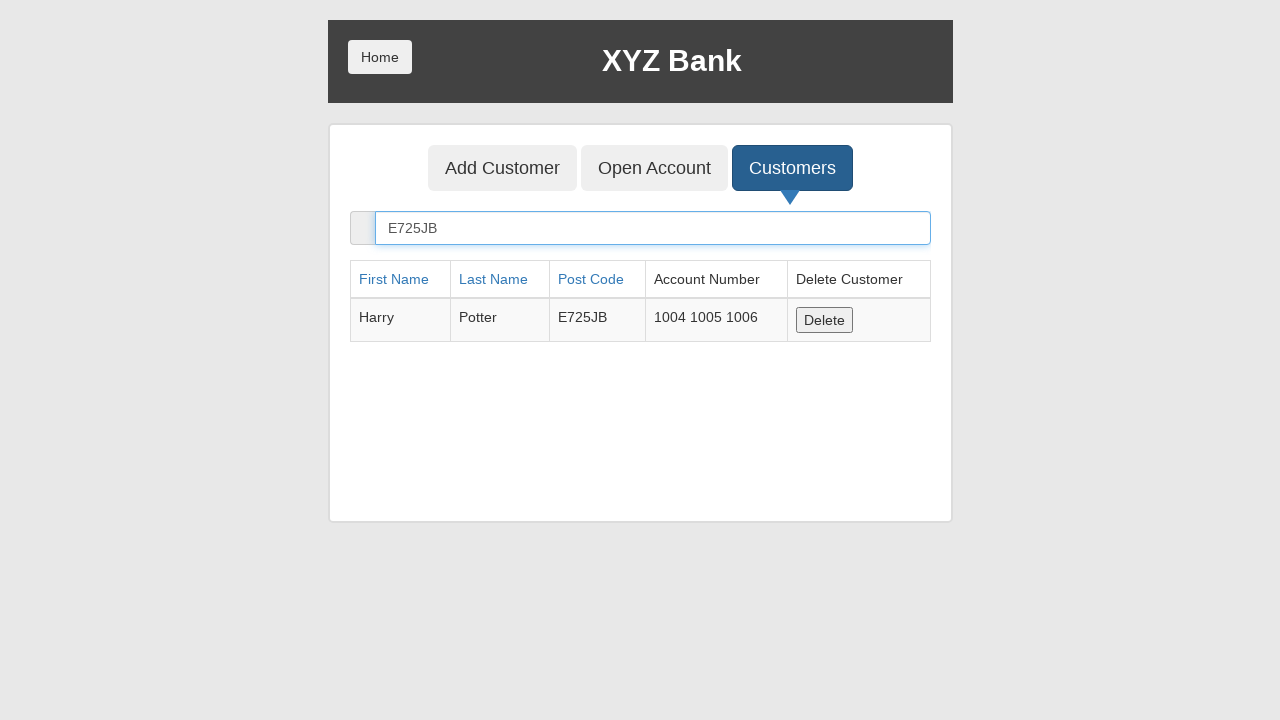